Verifies UI elements on the NextBaseCRM login page, including checking the "Remember me" label text, "Forgot password" link text, and the href attribute of the forgot password link.

Starting URL: https://login1.nextbasecrm.com/

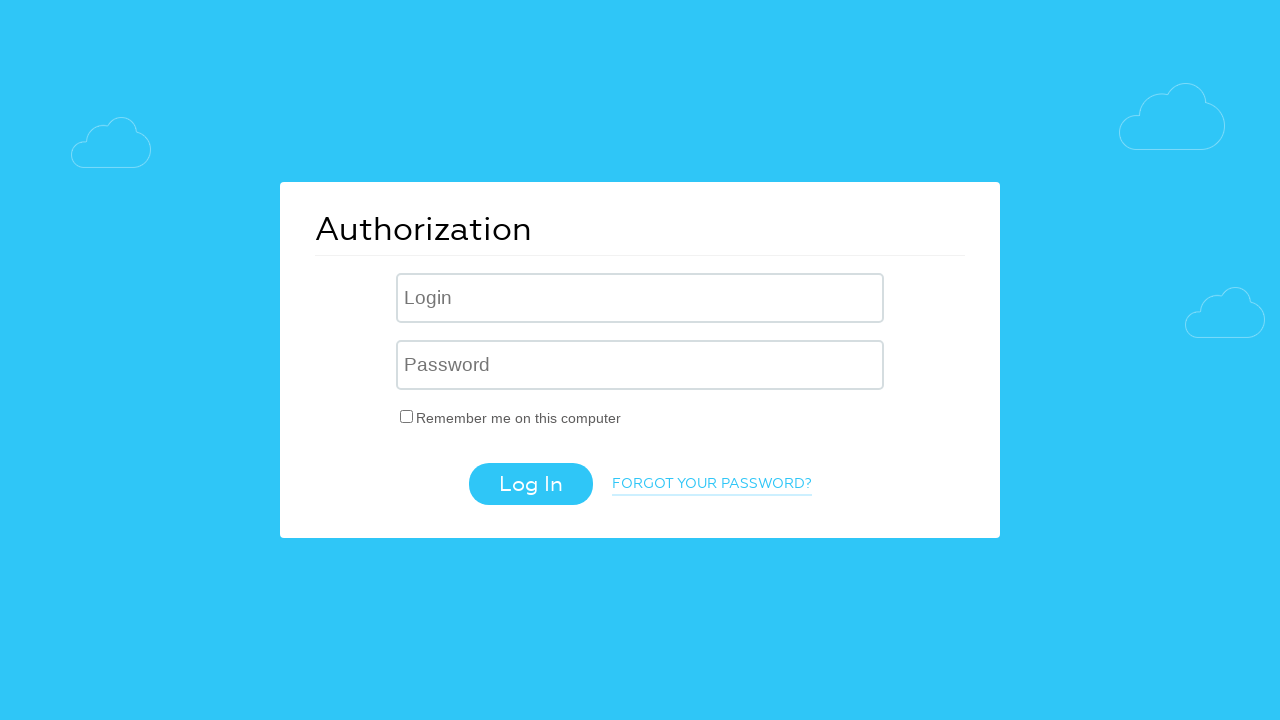

Located and waited for 'Remember me' checkbox label
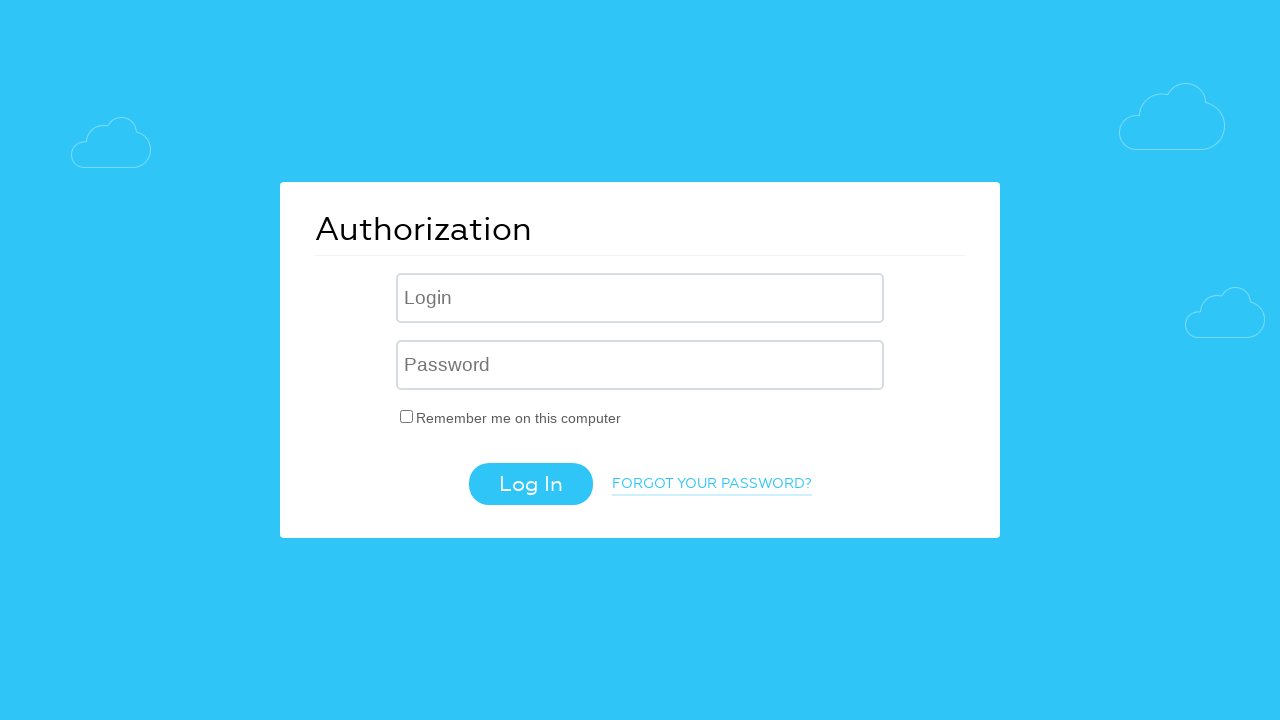

Retrieved text content from 'Remember me' label
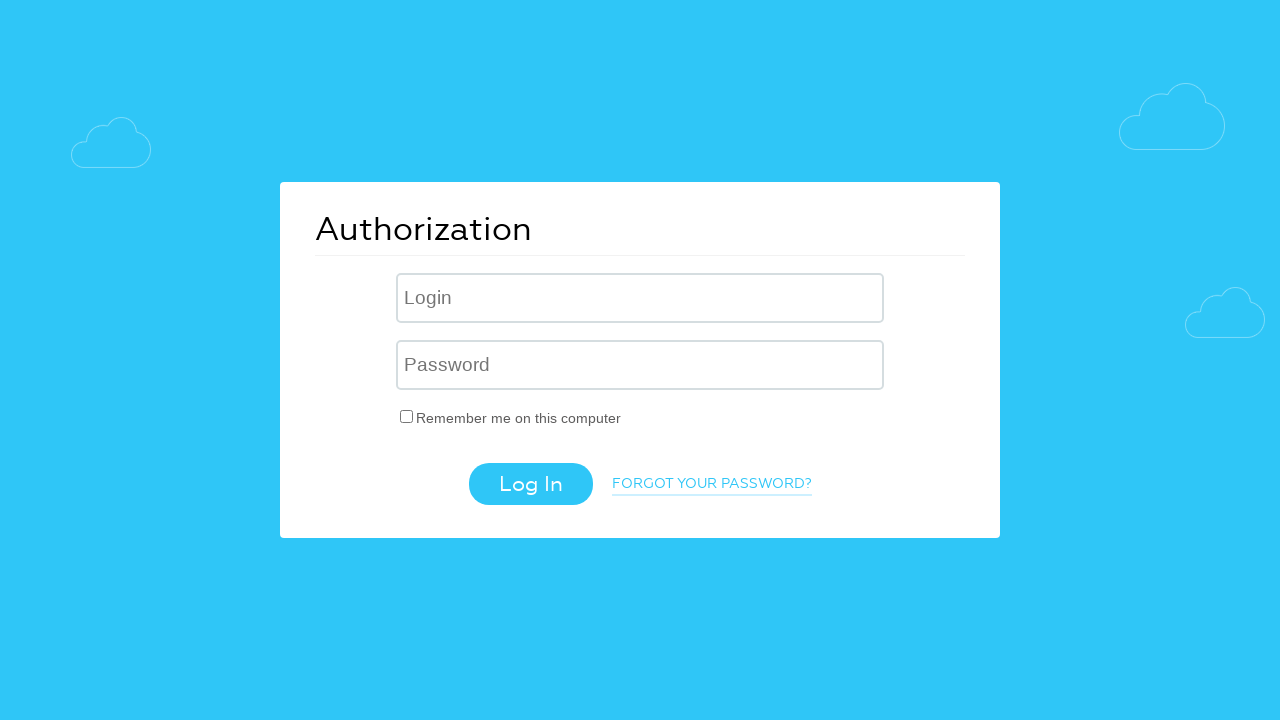

Verified 'Remember me' label text matches: 'Remember me on this computer'
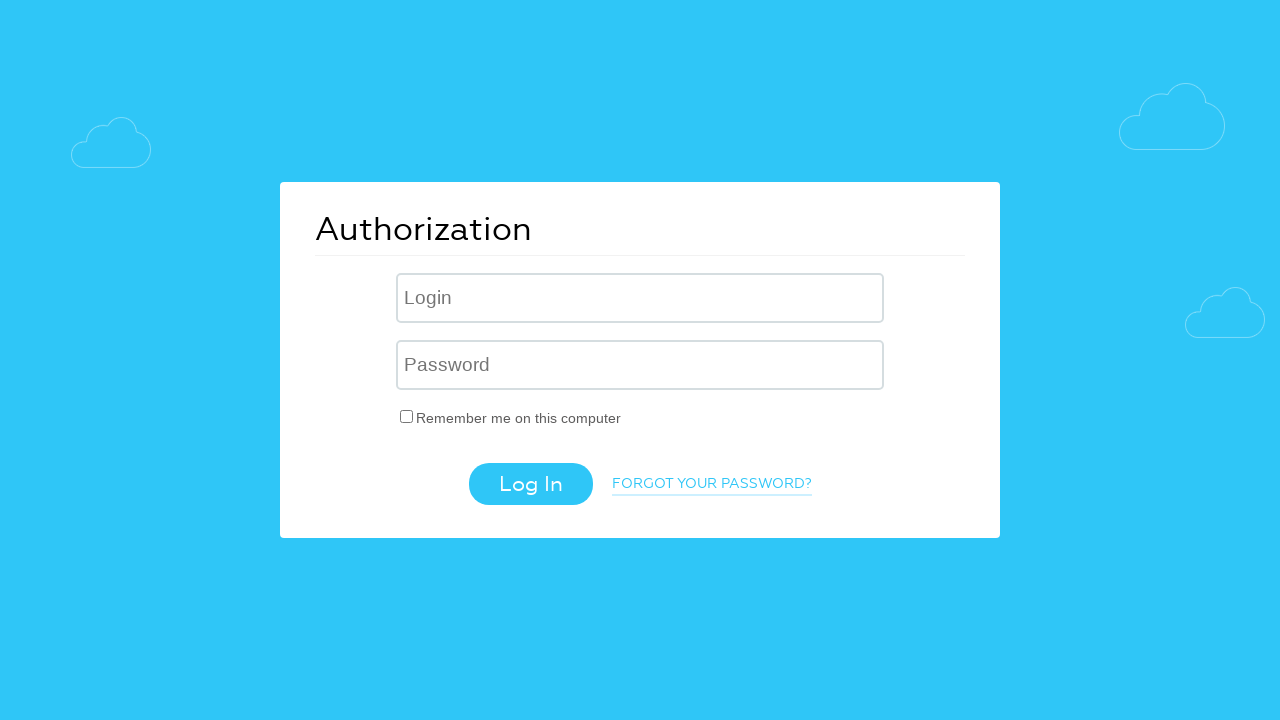

Located 'Forgot password' link element
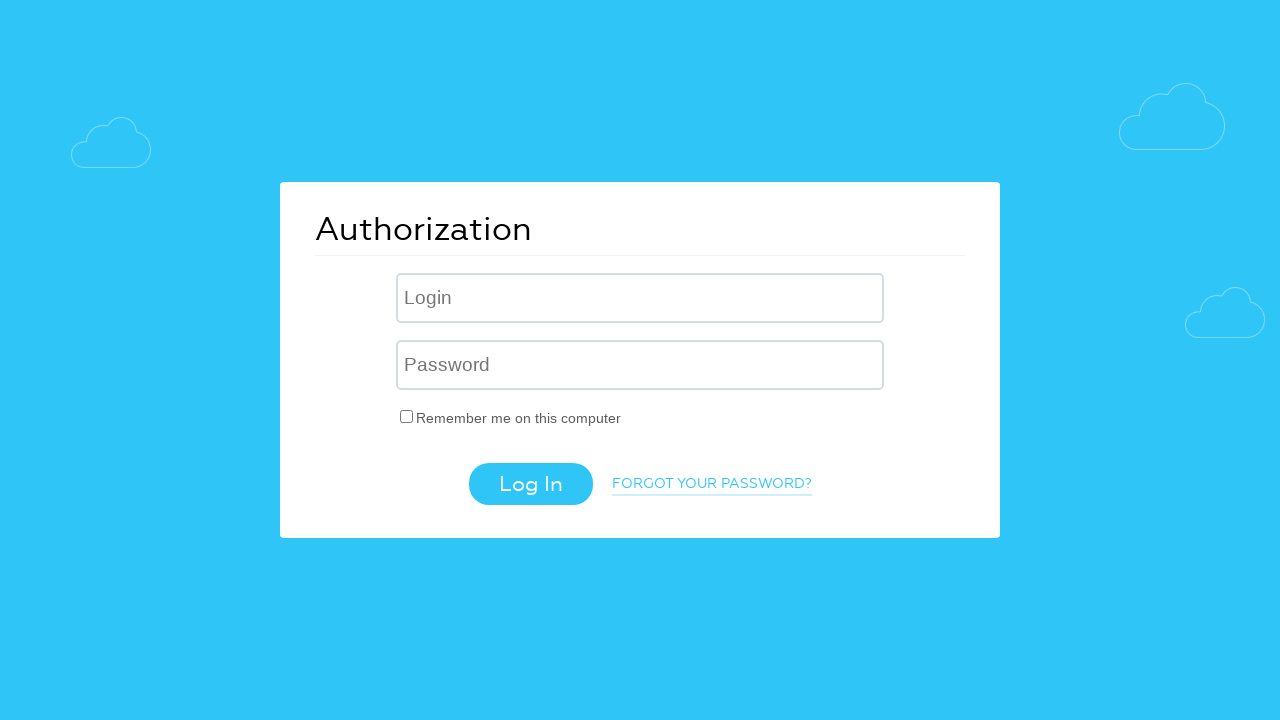

Retrieved text content from 'Forgot password' link
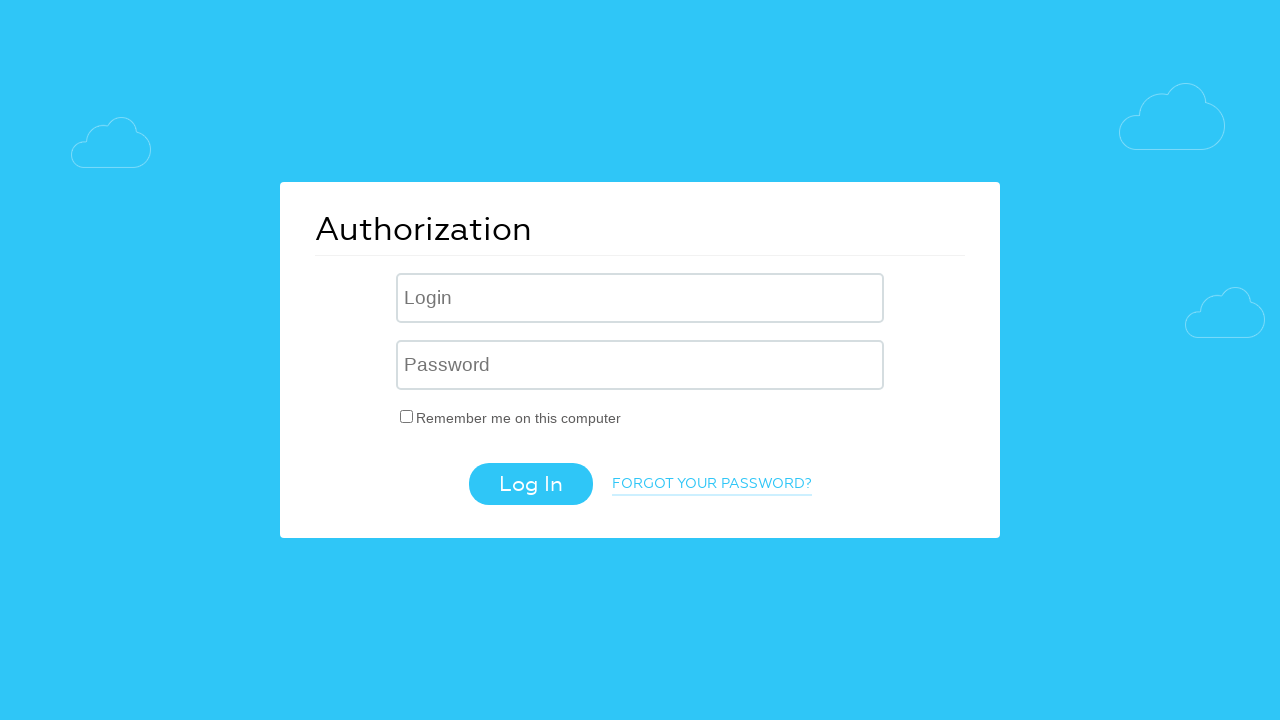

Verified 'Forgot password' link text matches: 'Forgot your password?'
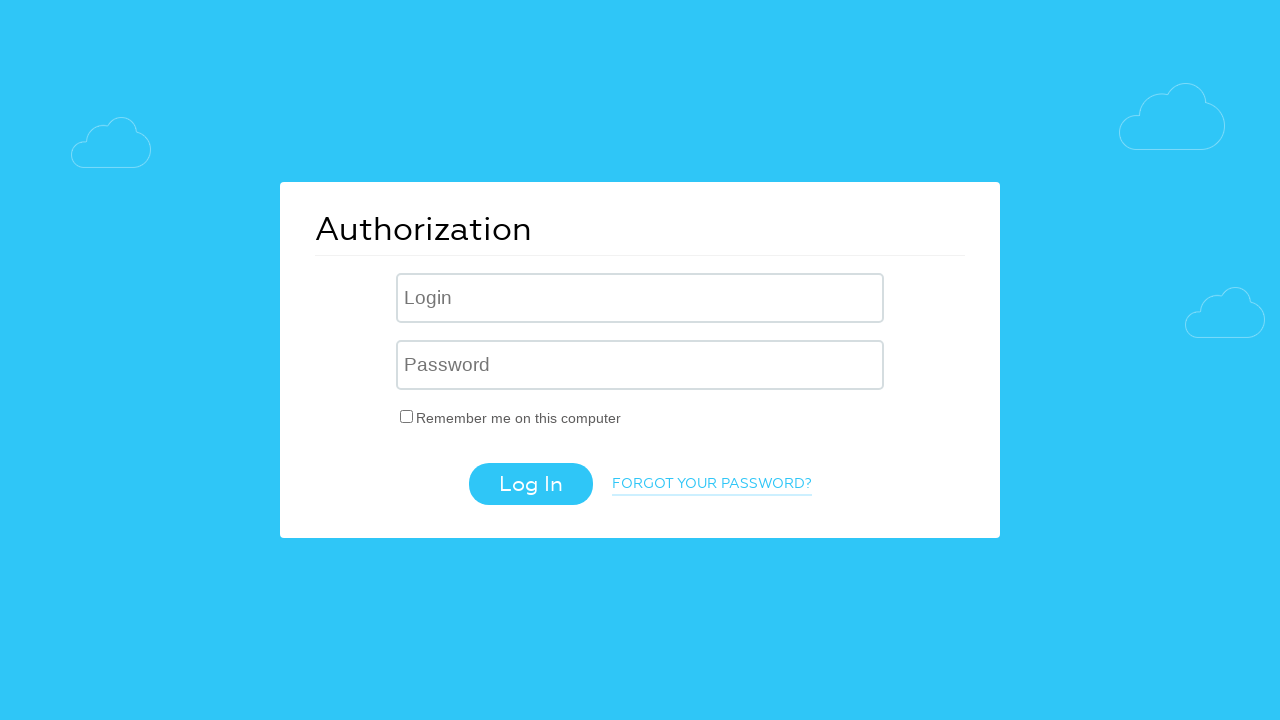

Retrieved href attribute from 'Forgot password' link
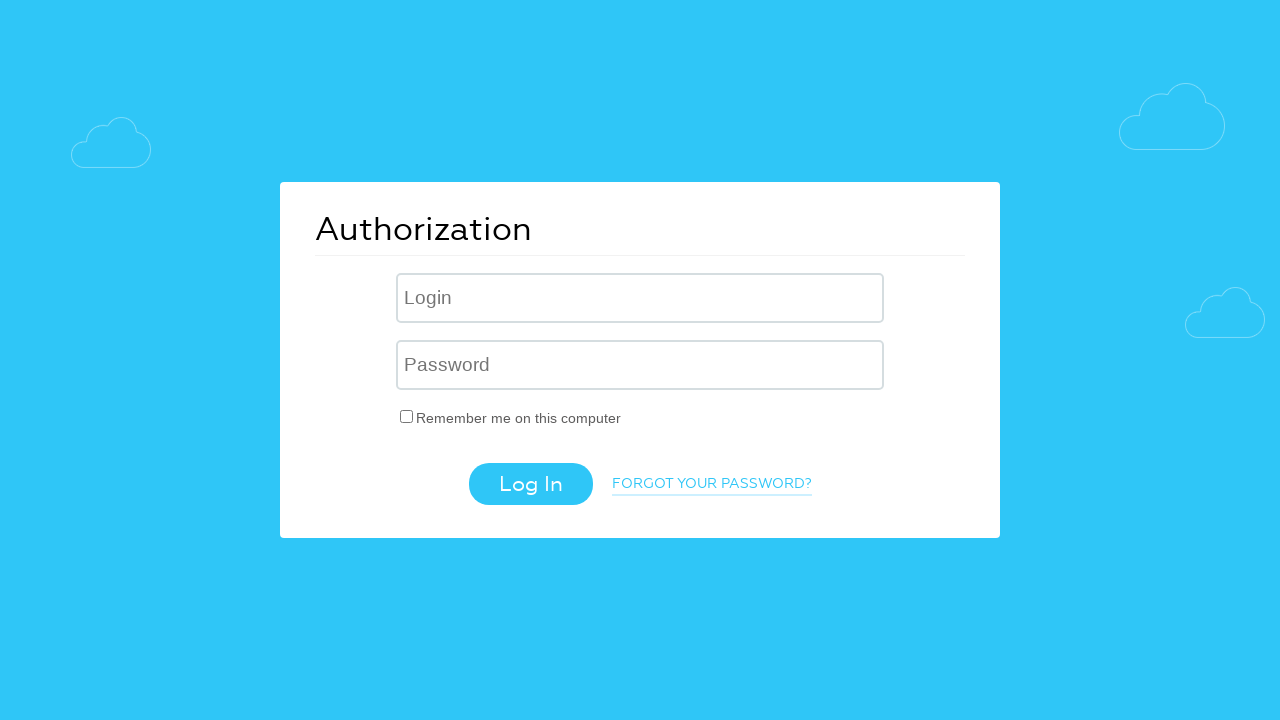

Verified 'Forgot password' href contains expected parameter: 'forgot_password=yes'
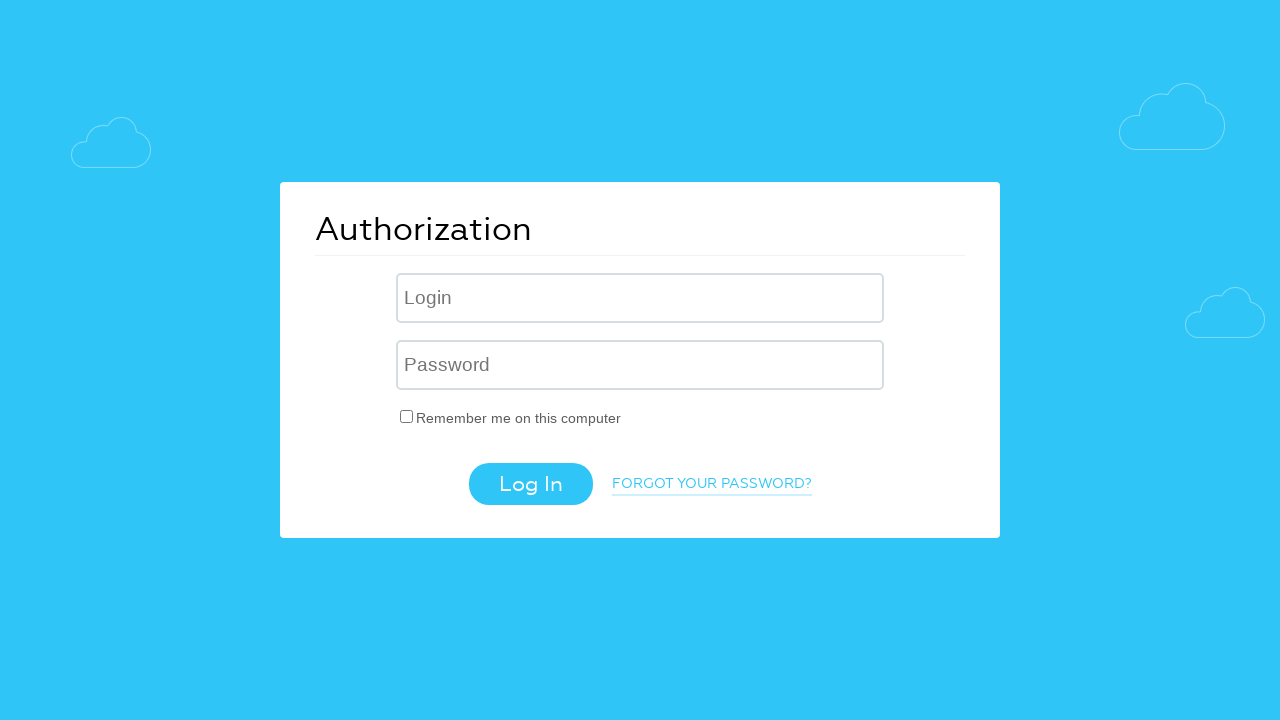

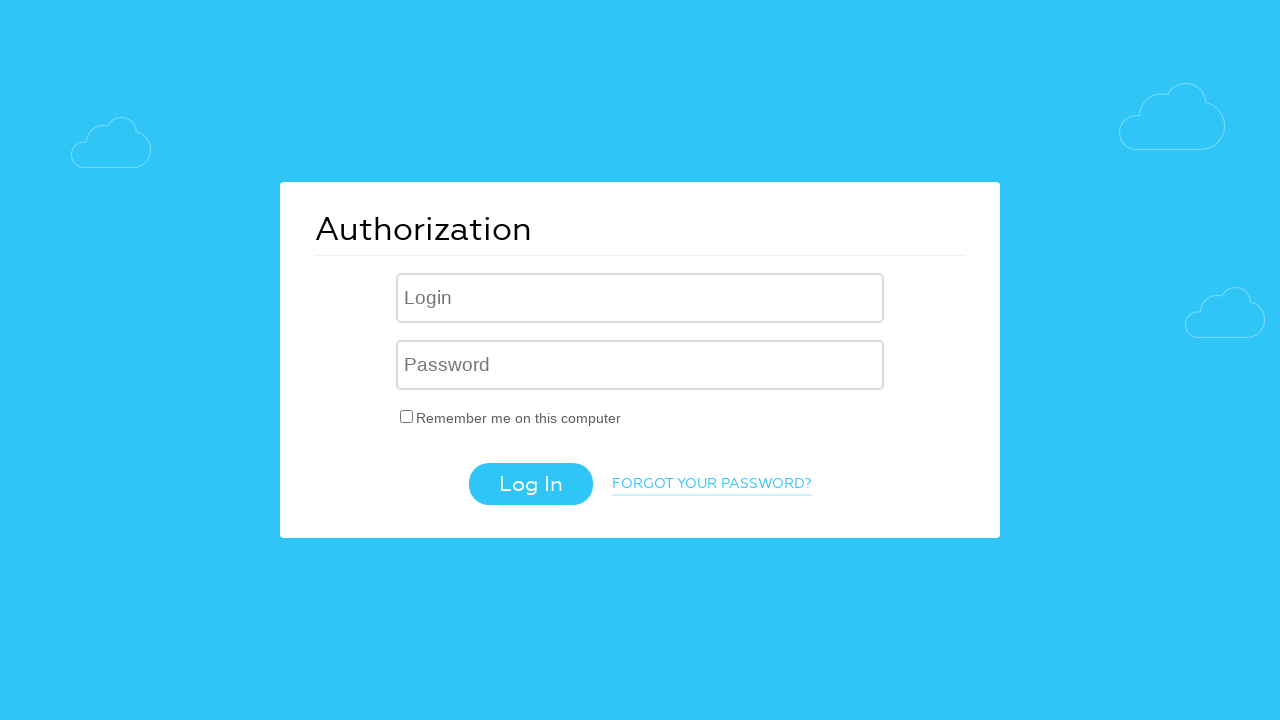